Navigates to a text box demo page and enters text into the username input field

Starting URL: https://demoqa.com/text-box

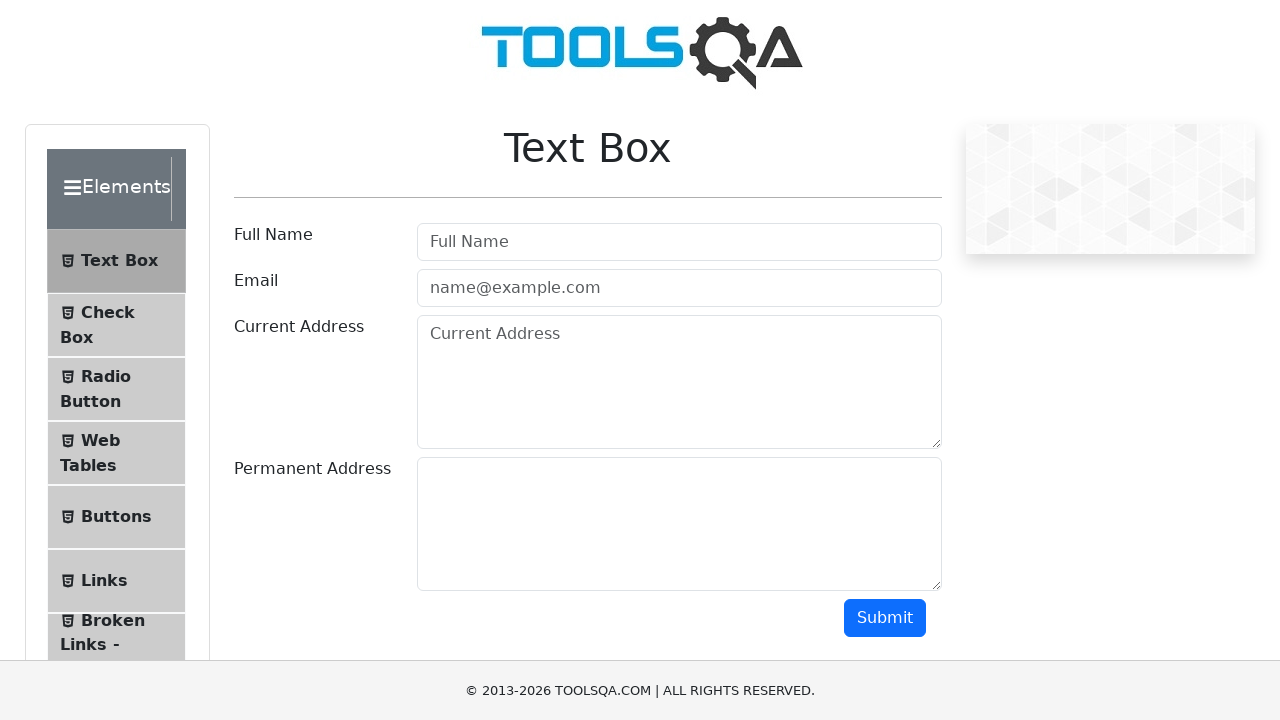

Filled username text box with 'LohithaNarayani' on #userName
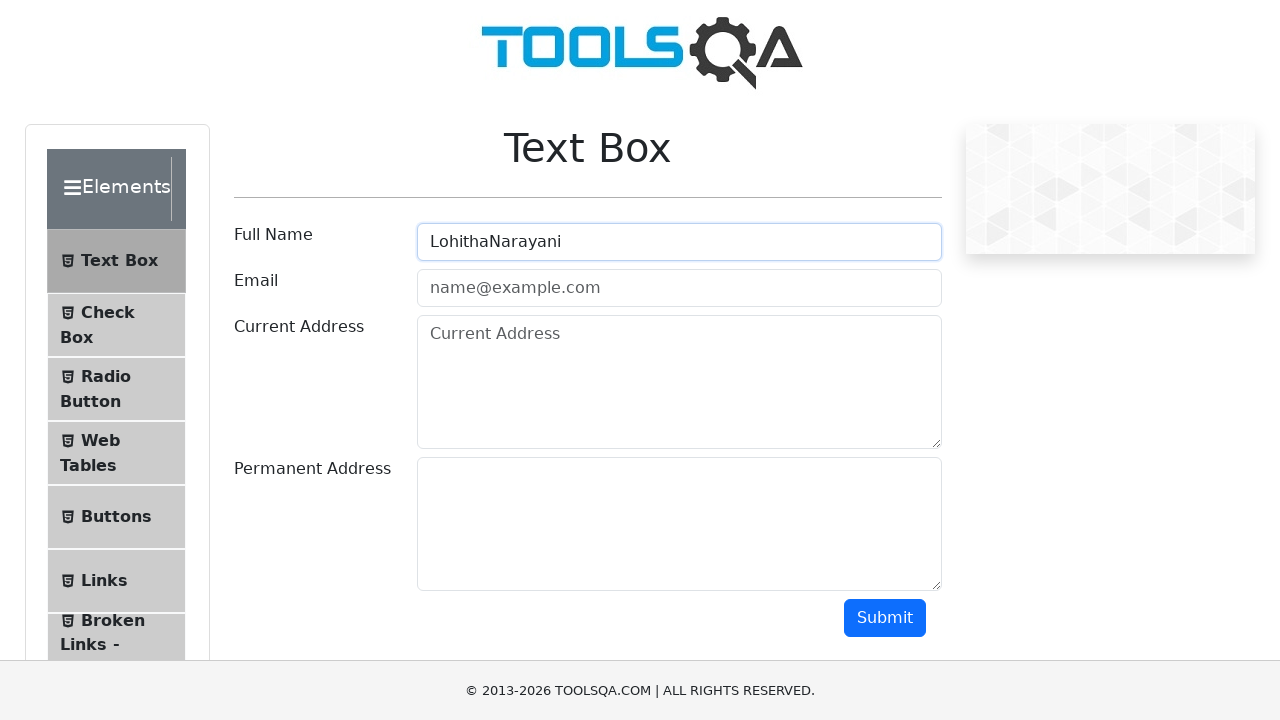

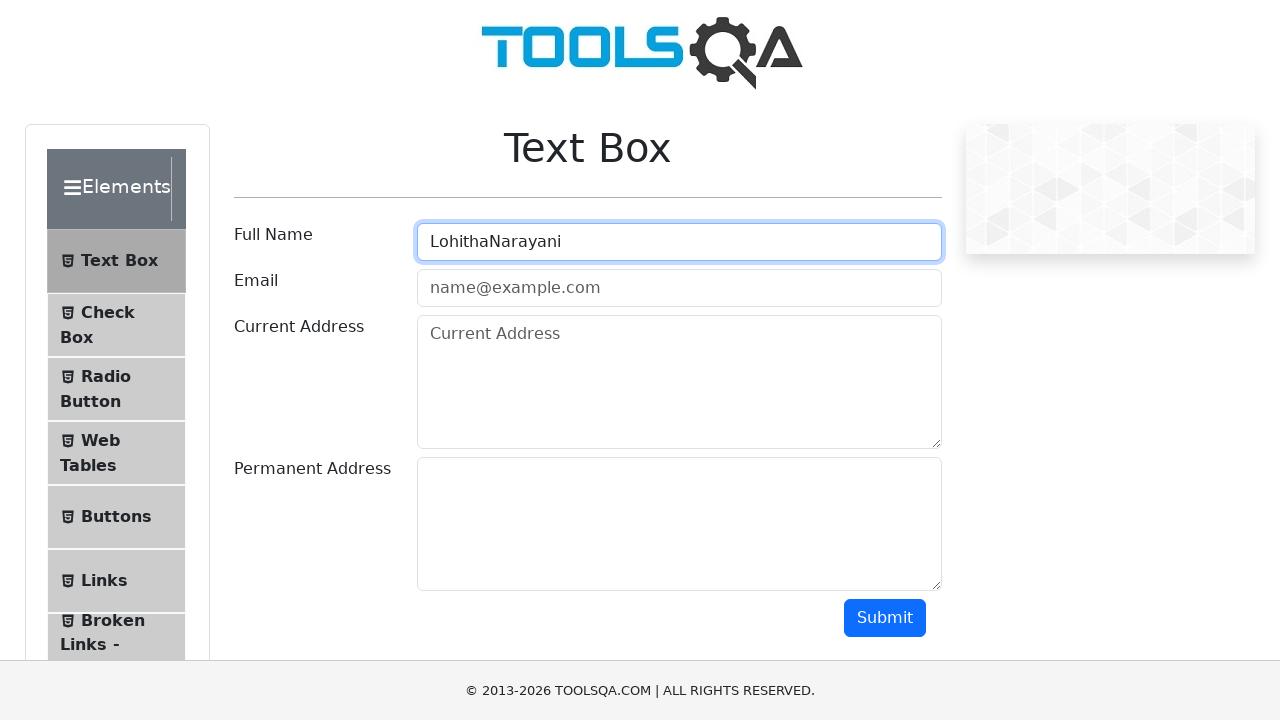